Navigates to JPetStore website

Starting URL: https://jpetstore.aspectran.com/

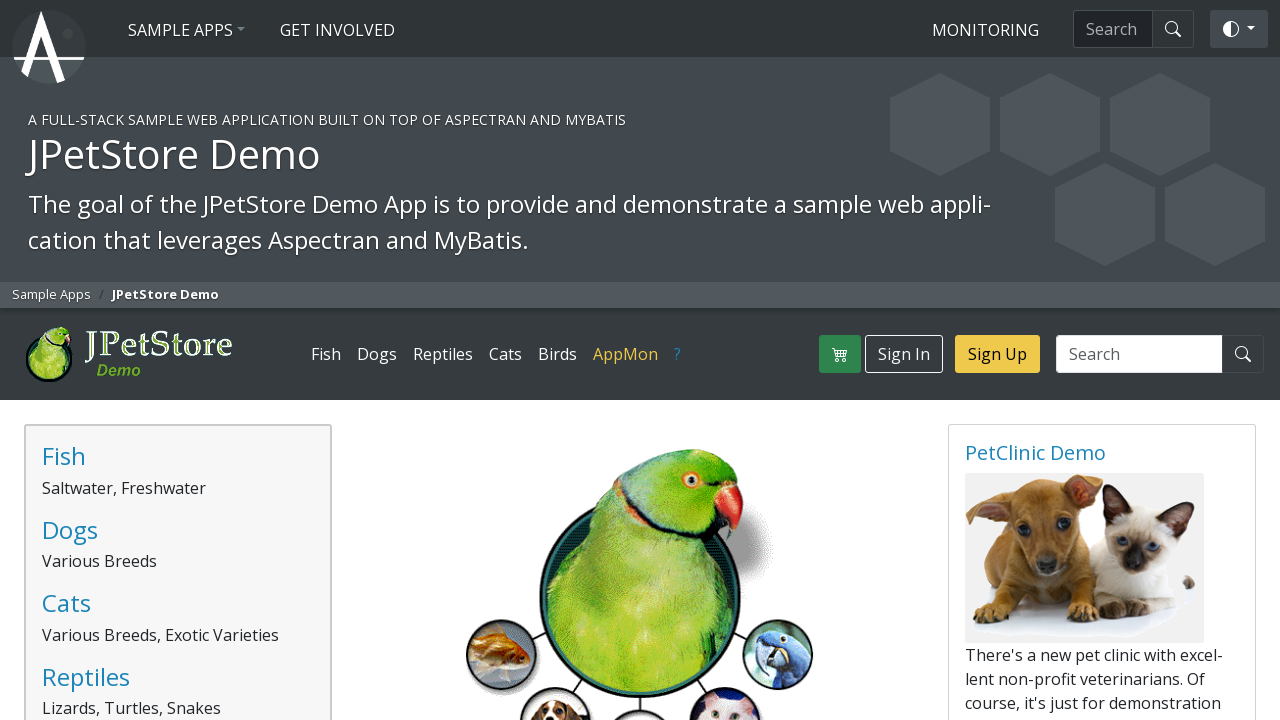

Navigated to JPetStore website
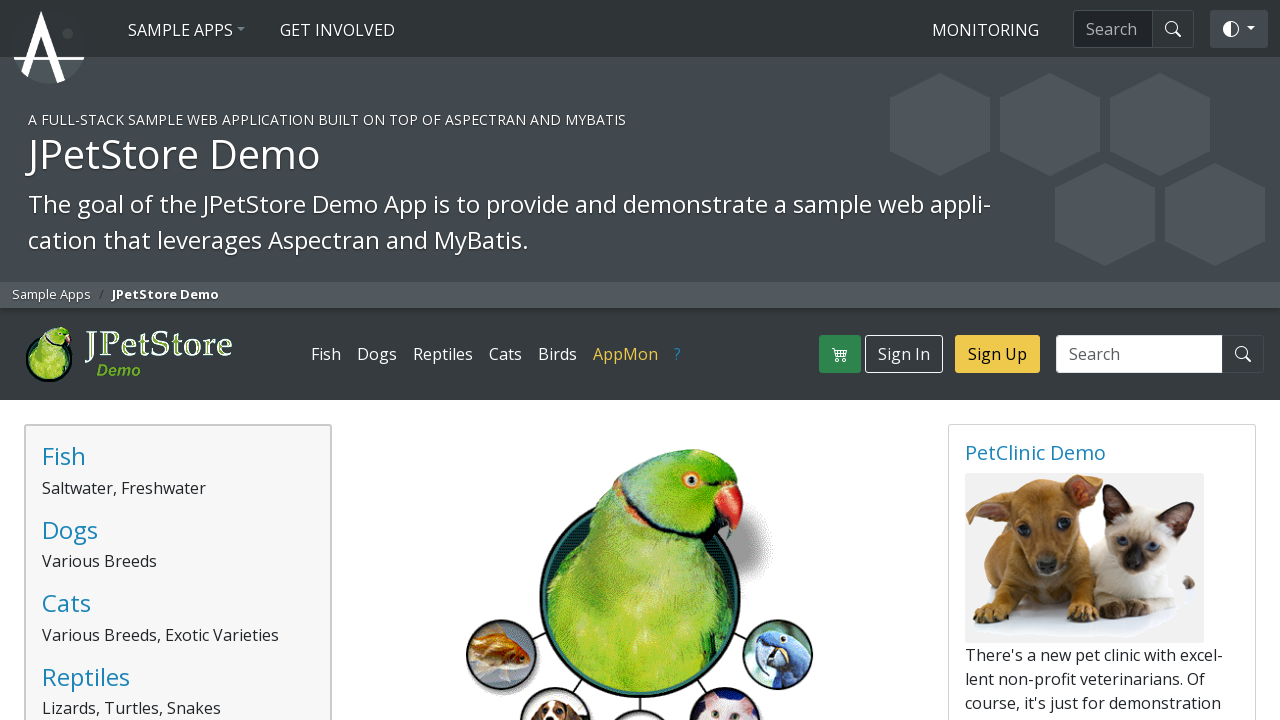

Waited for page to fully load
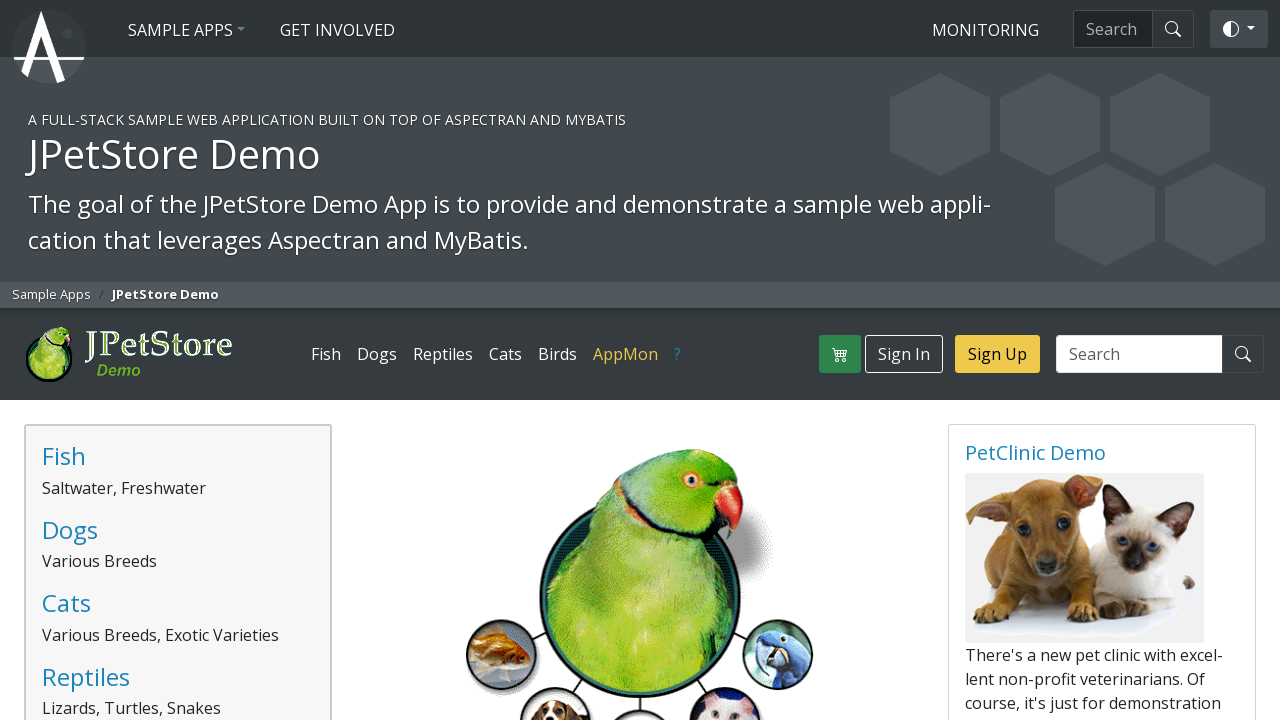

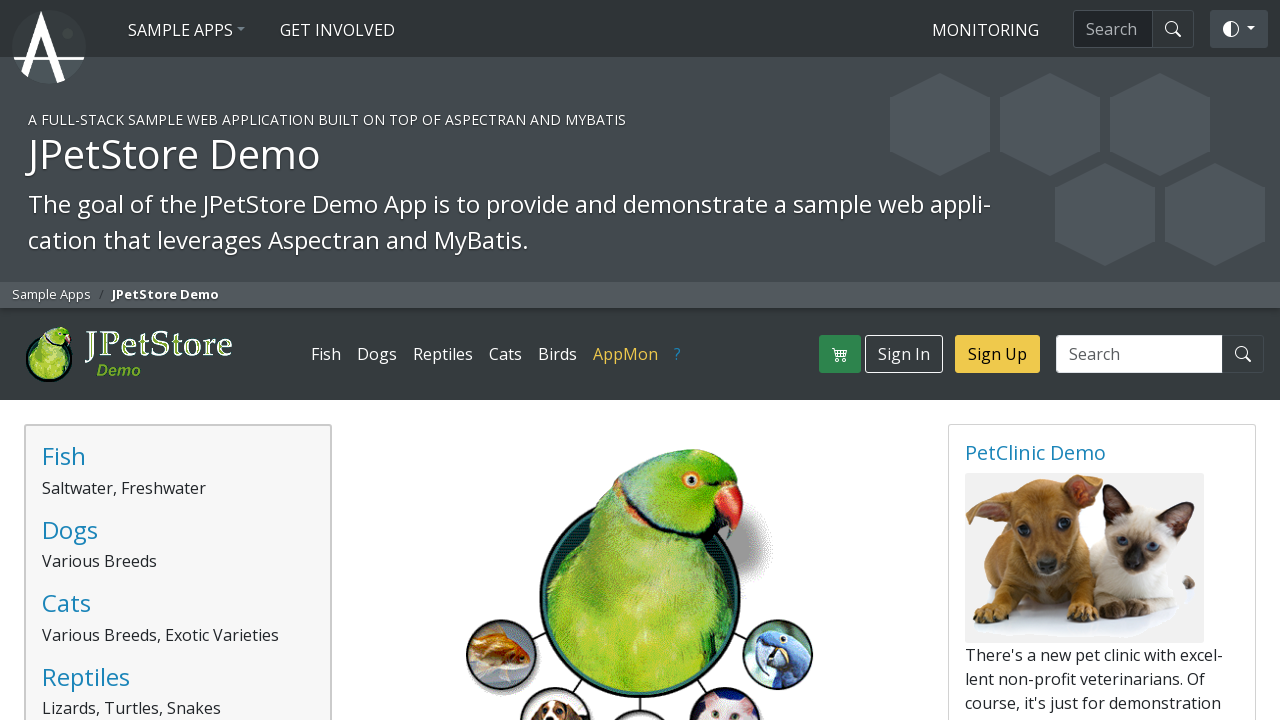